Tests opting out of A/B tests by adding an opt-out cookie on the homepage first, then navigating to the A/B test page and verifying no A/B test is active.

Starting URL: http://the-internet.herokuapp.com

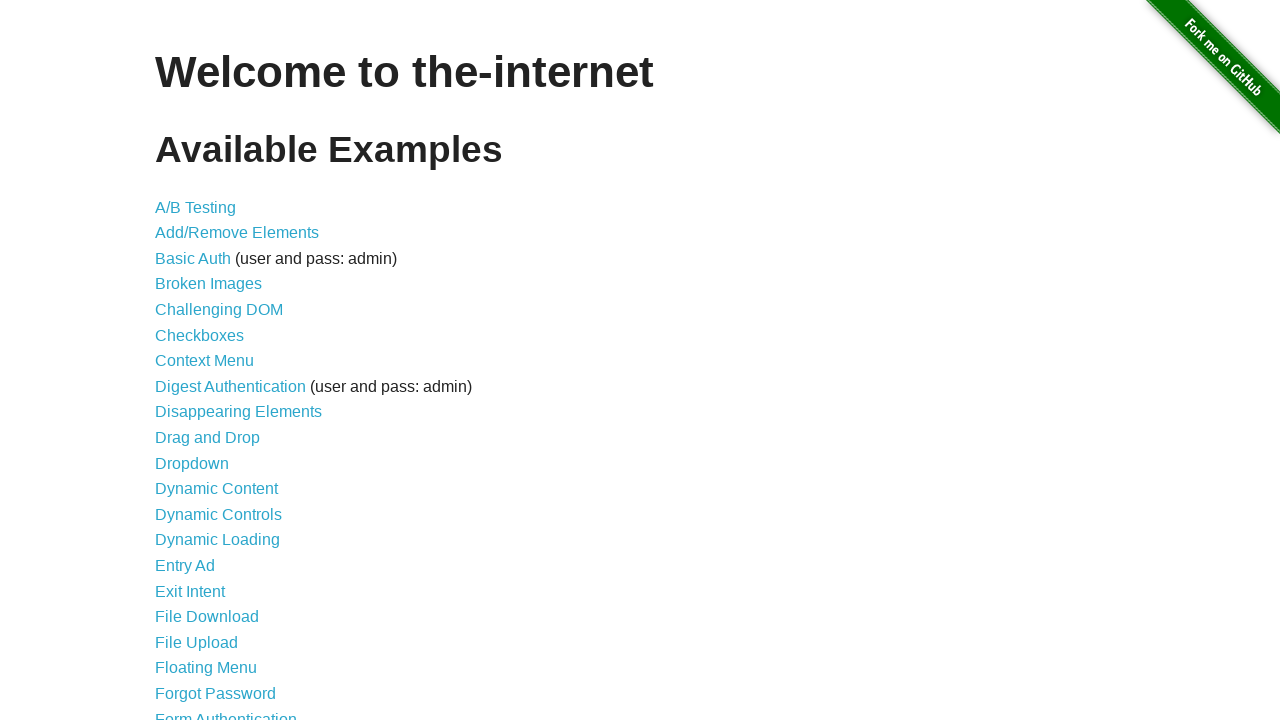

Added optimizelyOptOut cookie to opt out of A/B tests
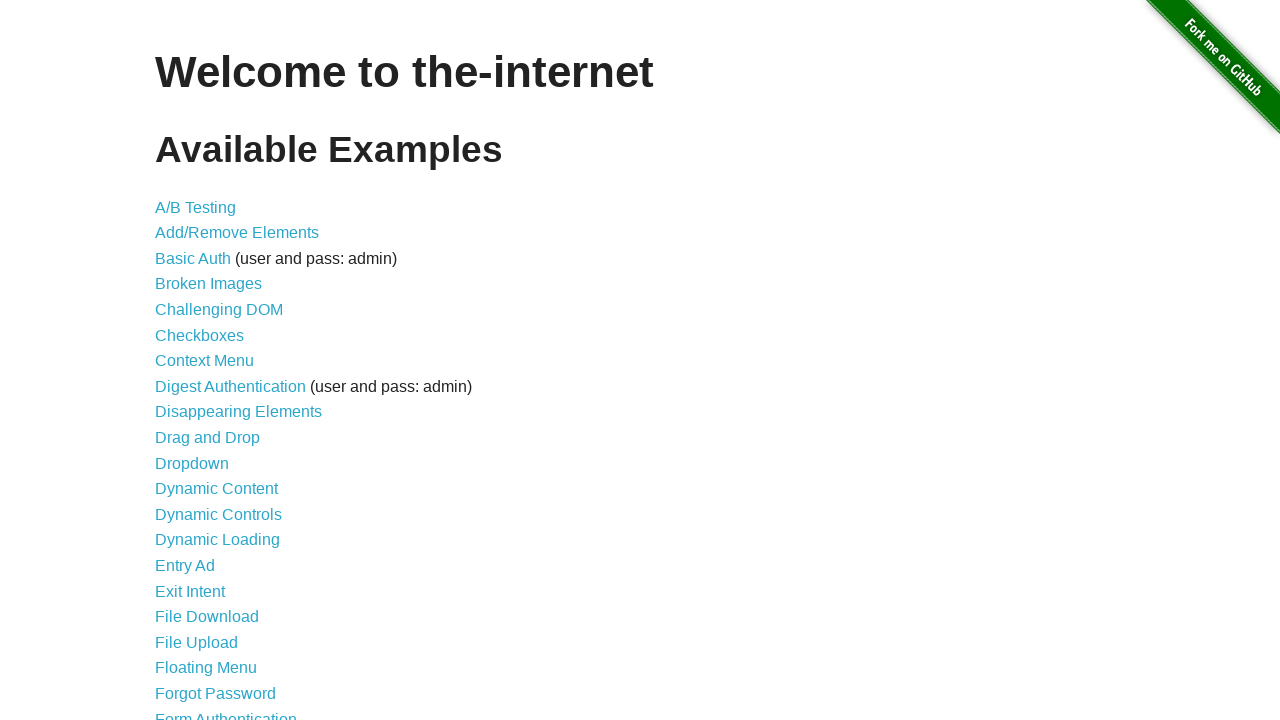

Navigated to A/B test page
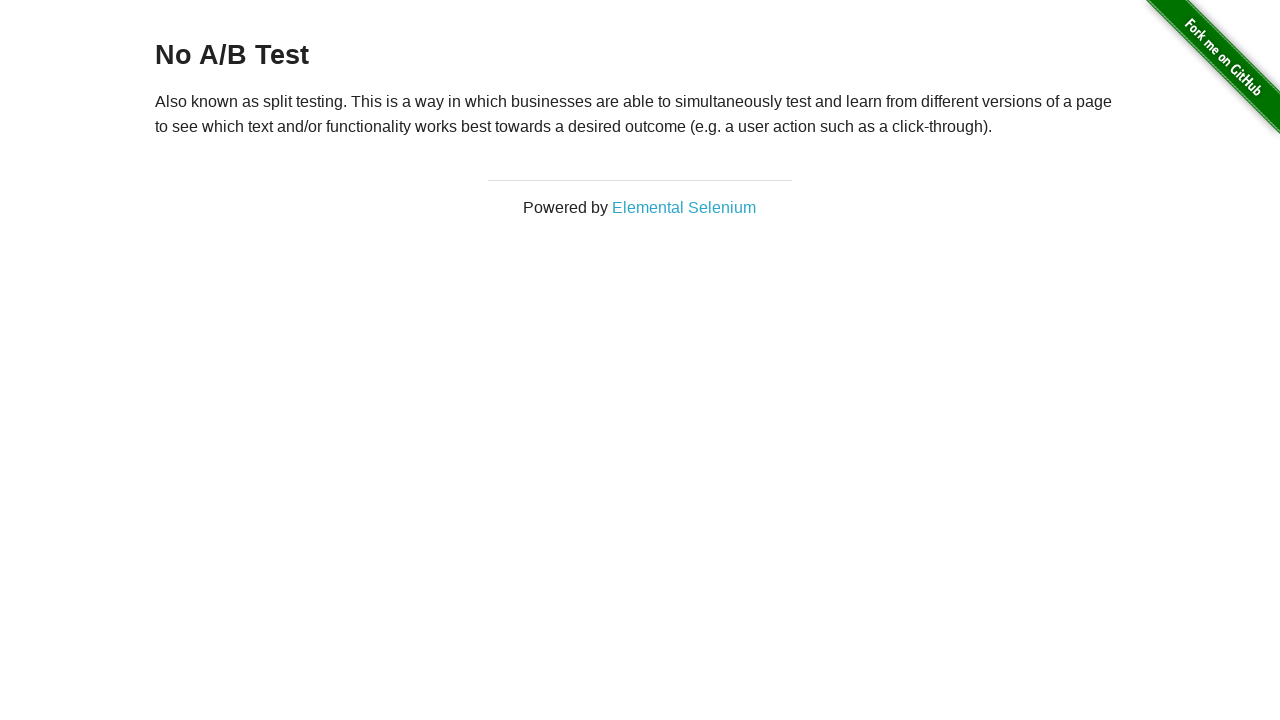

Retrieved heading text from A/B test page
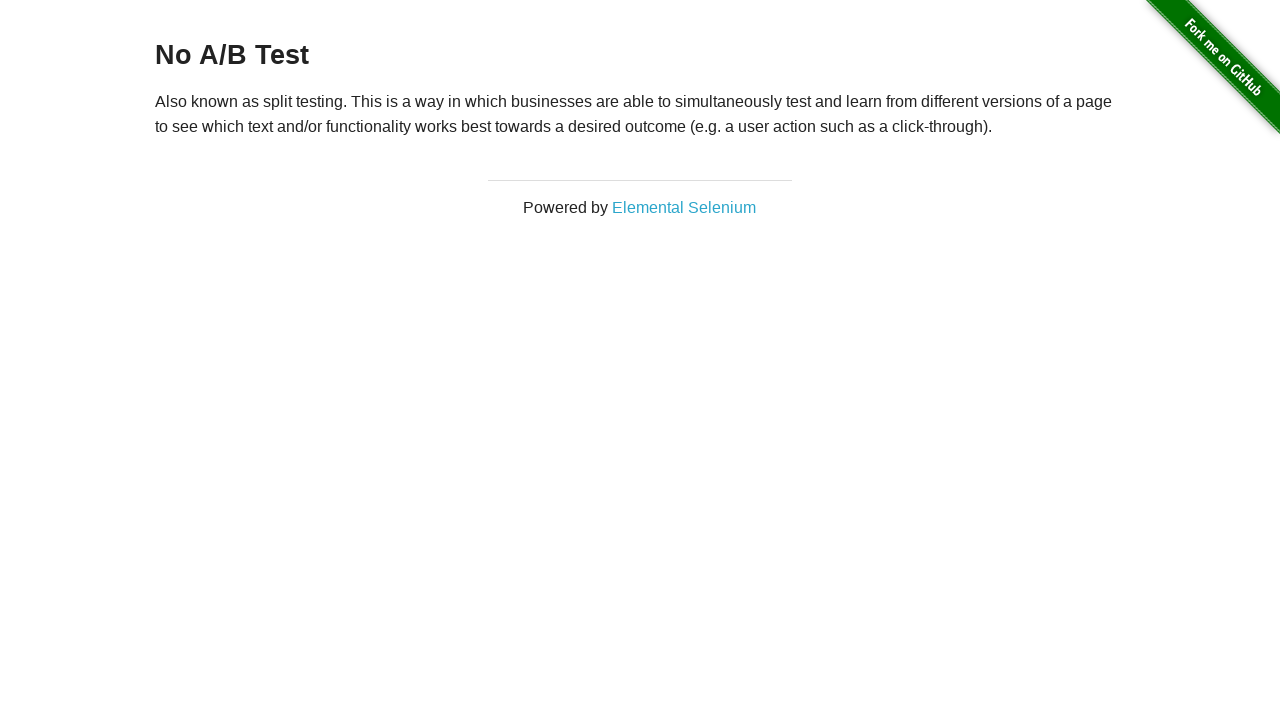

Verified heading text is 'No A/B Test', confirming opt-out cookie works
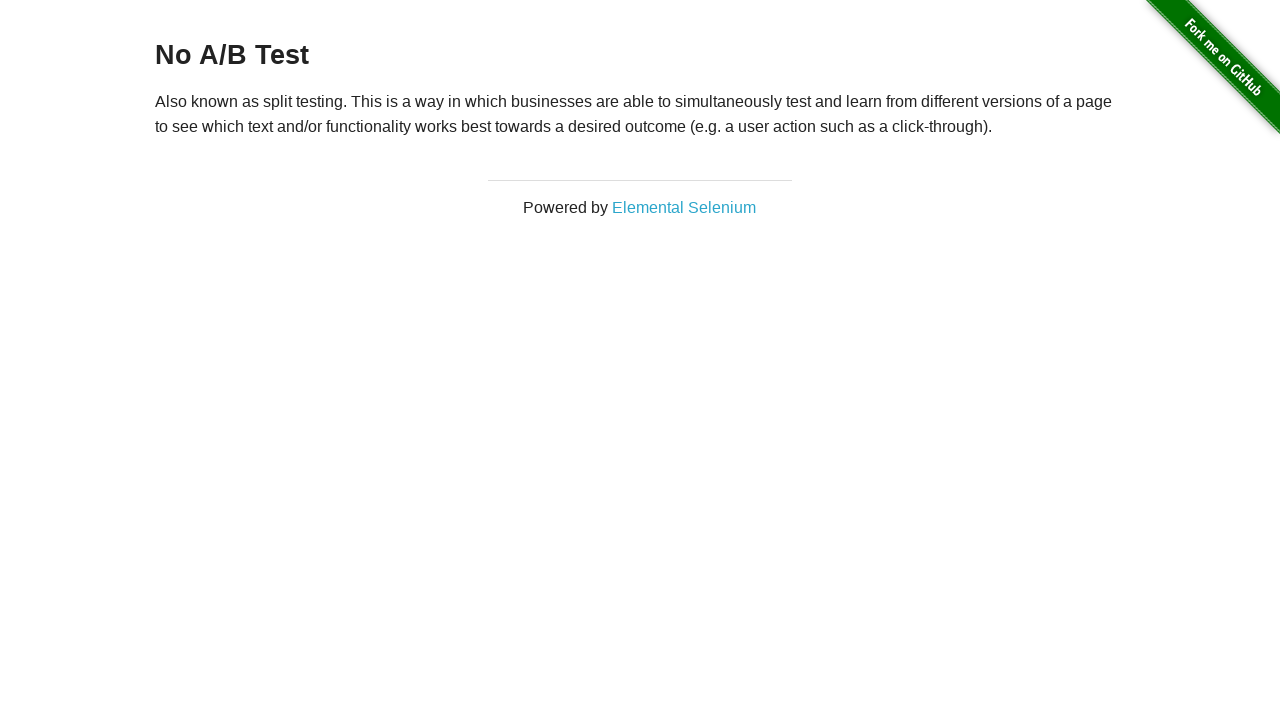

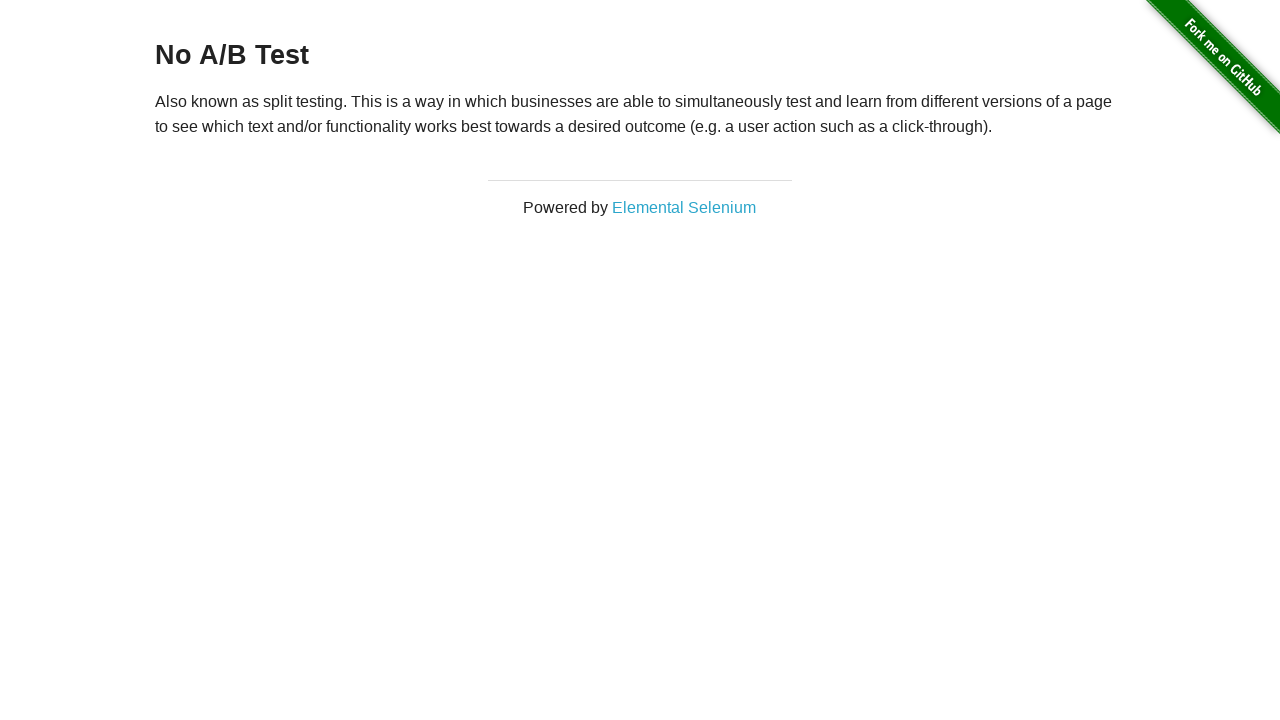